Tests browser navigation functionality by navigating to two different websites and then using the back button to return to the first site

Starting URL: https://www.tutorialspoint.com/selenium/practice/selenium_automation_practice.php

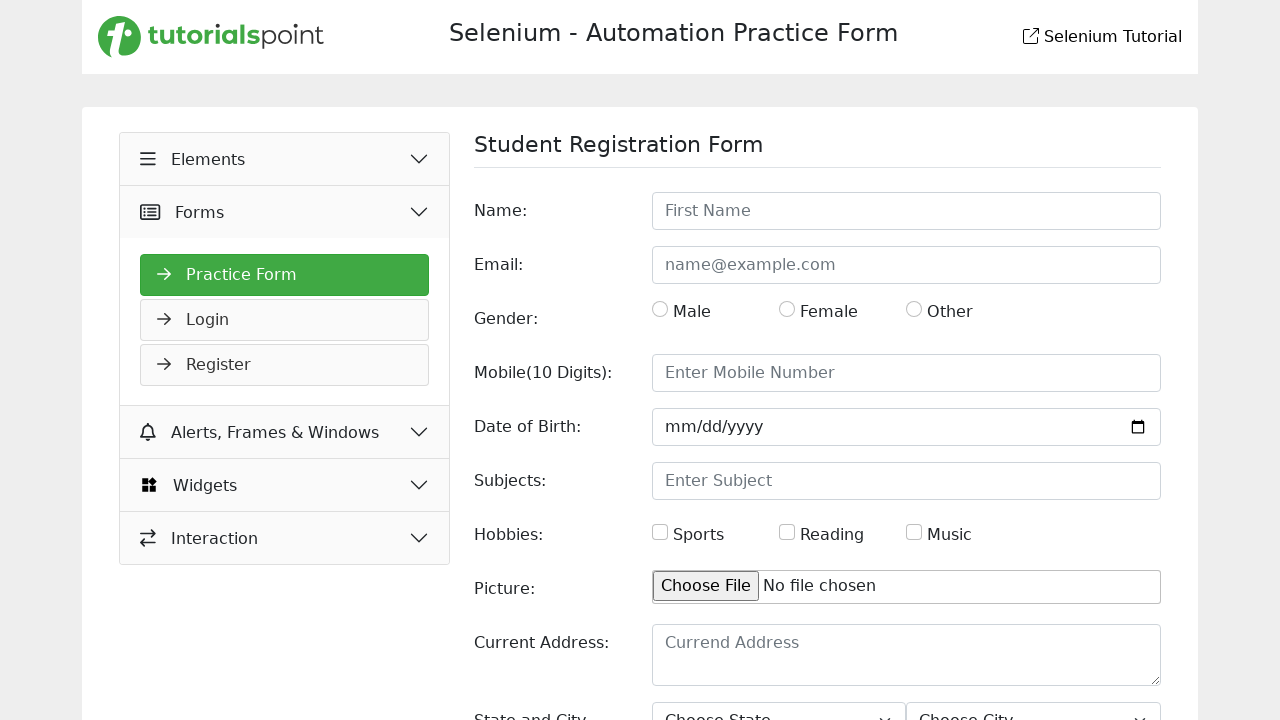

Navigated to Daraz website (second website)
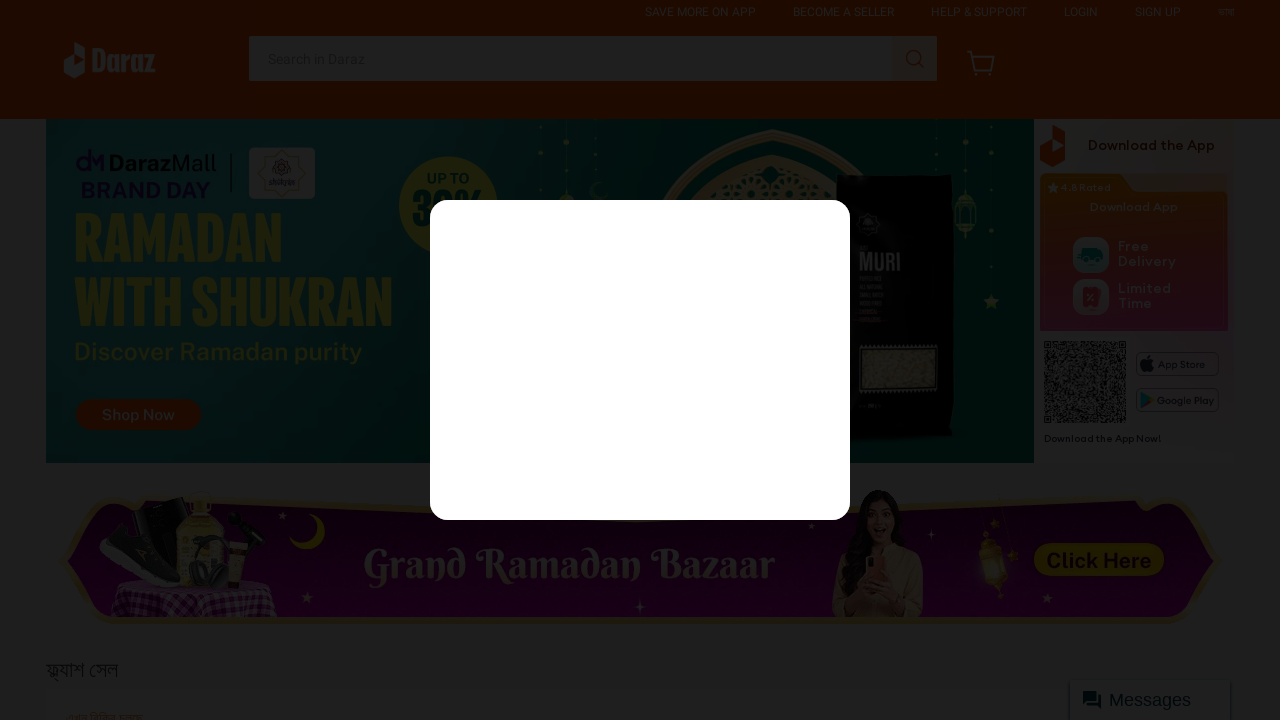

Waited 2 seconds for Daraz page to load
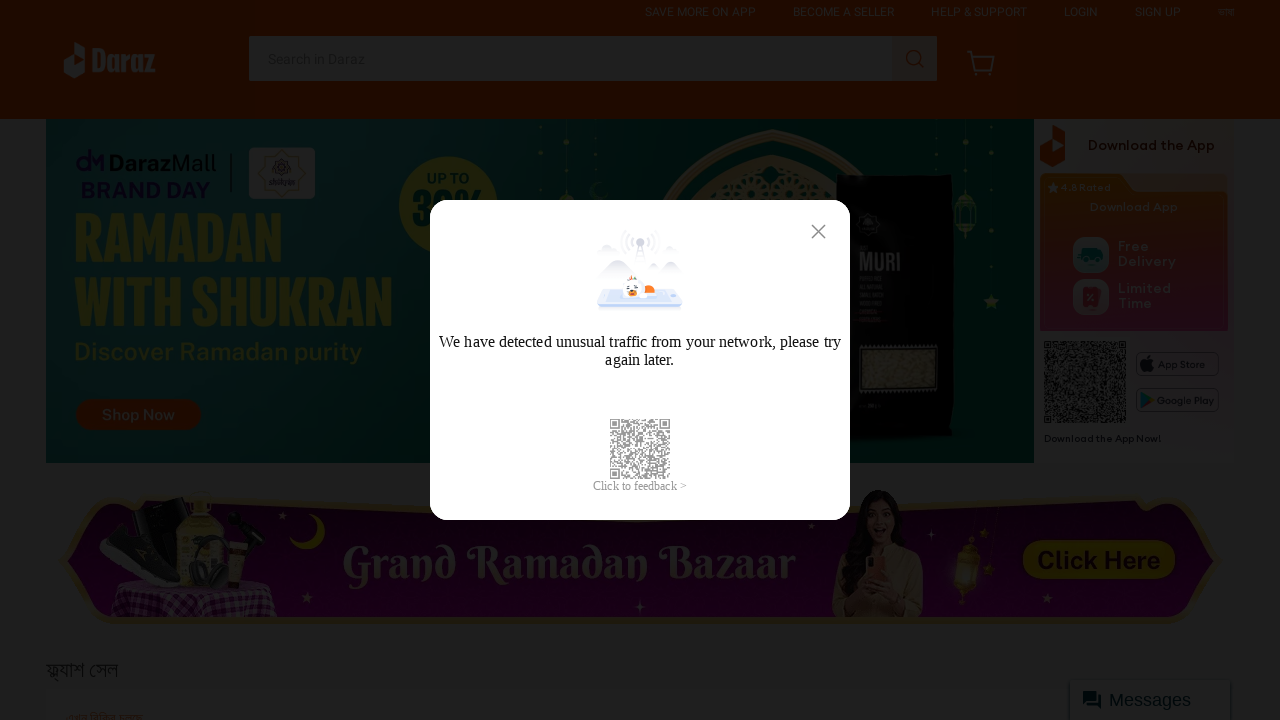

Used back button to navigate back to Selenium practice page
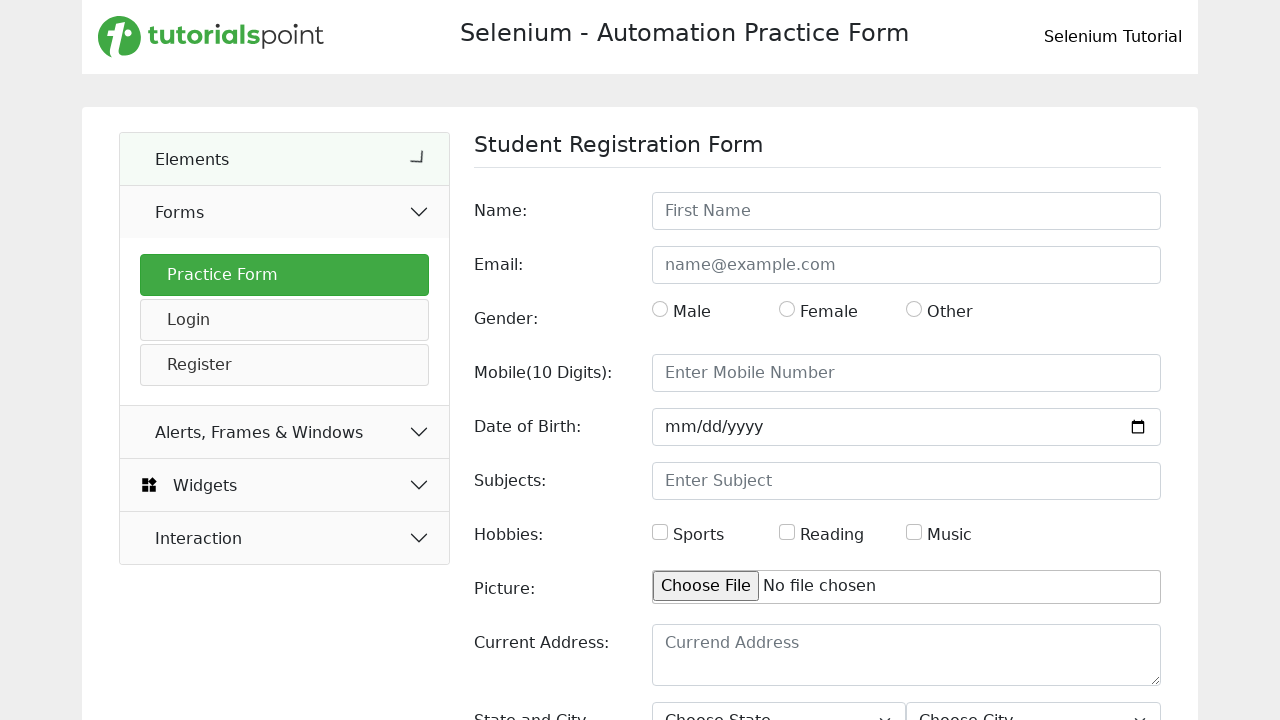

Waited 2 seconds for previous page to load
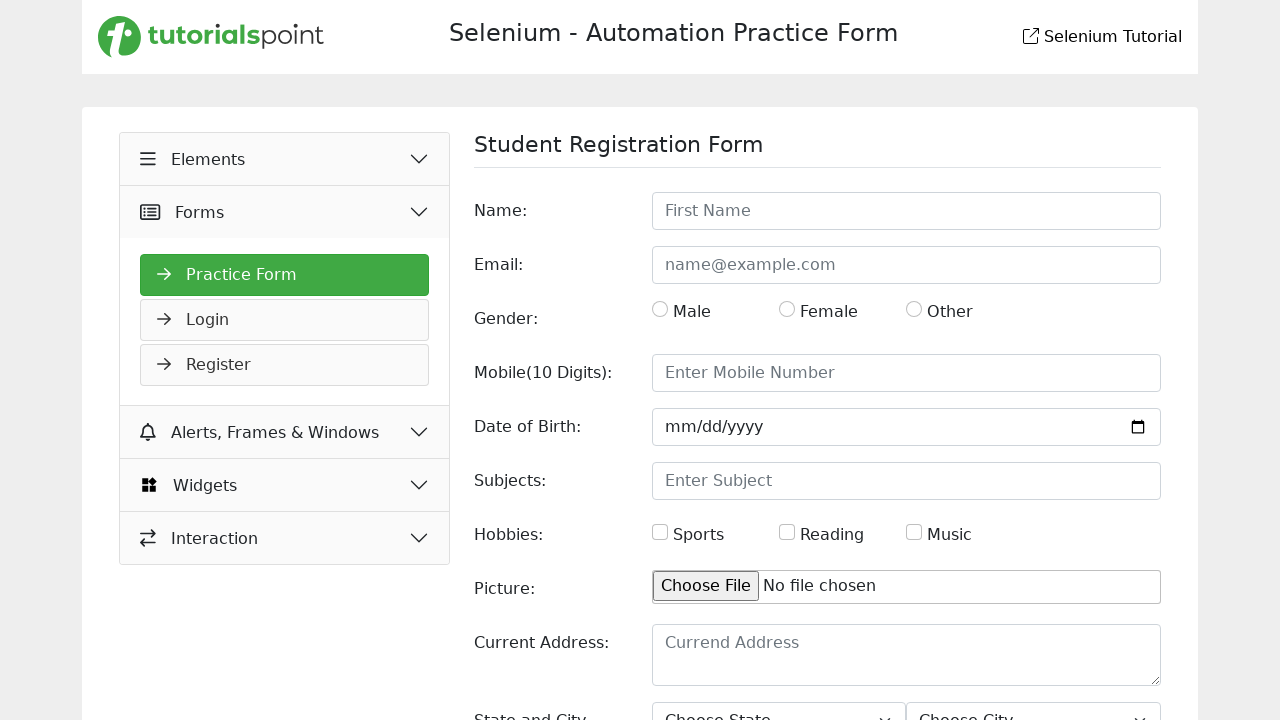

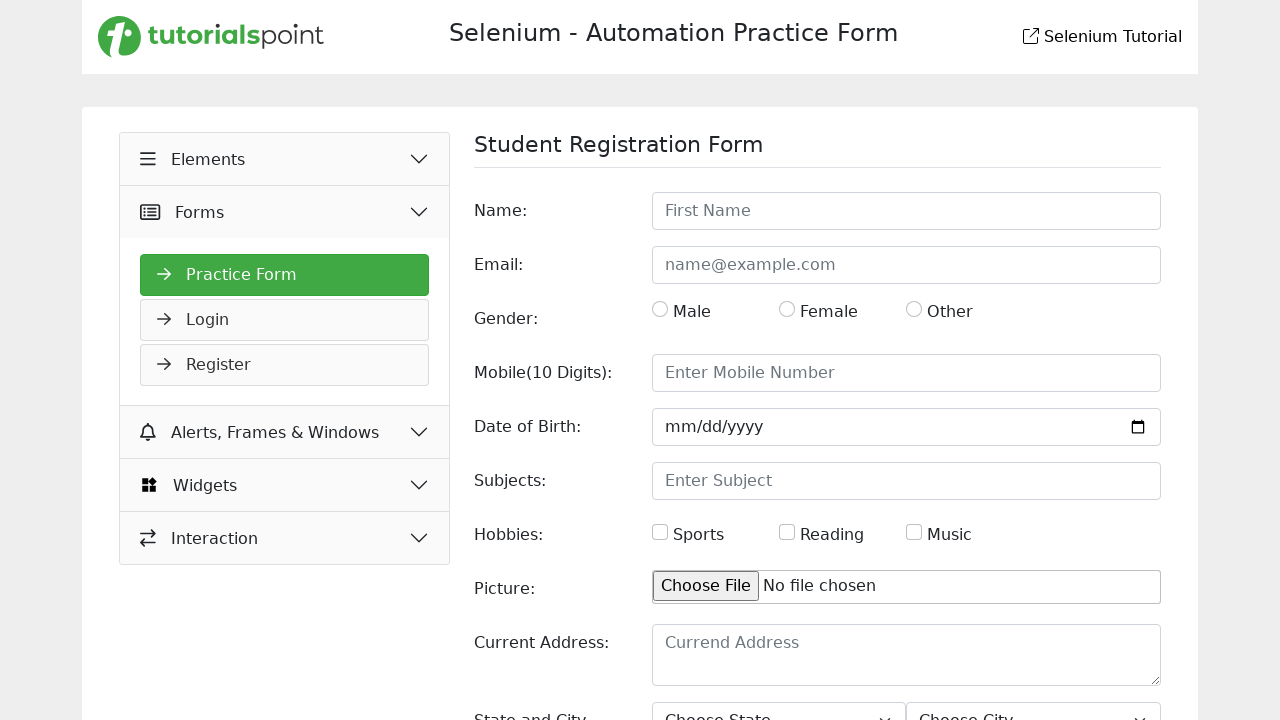